Tests the visibility of a textbox element on a practice automation page. Checks if a textbox is displayed and fills it with text; if hidden, clicks the show button first before filling.

Starting URL: https://rahulshettyacademy.com/AutomationPractice/

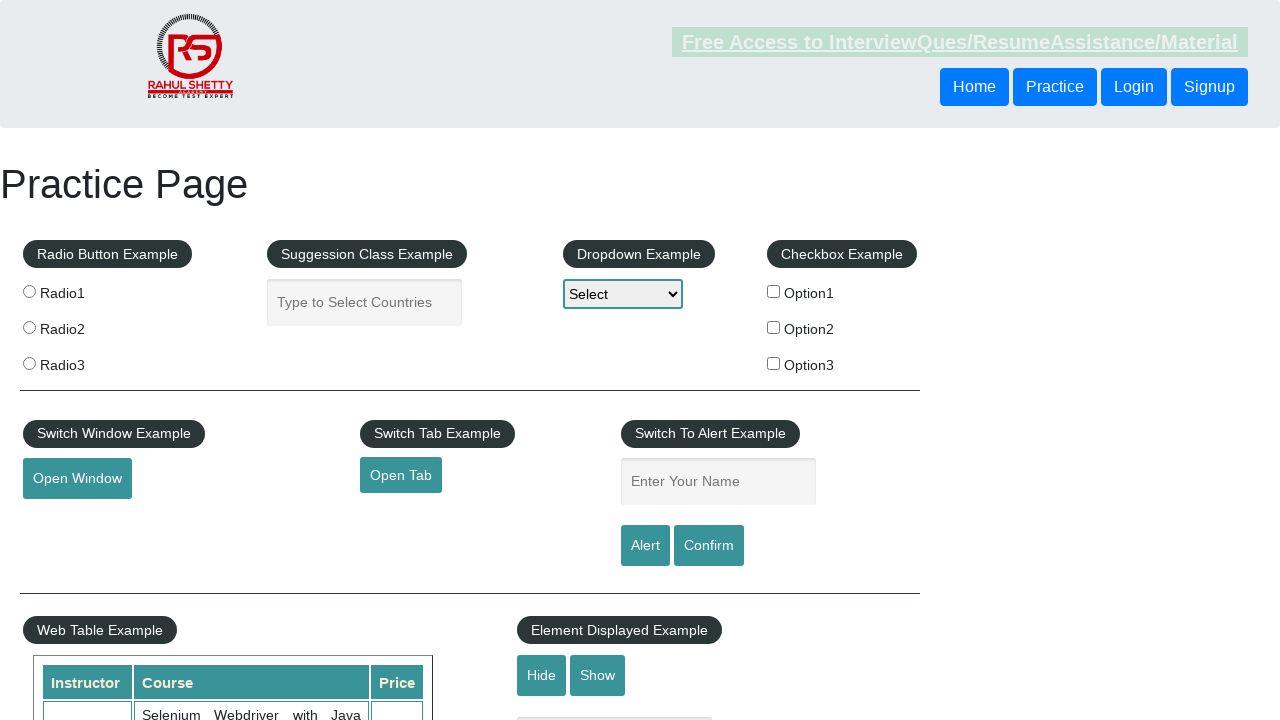

Waited for hide-textbox element to load
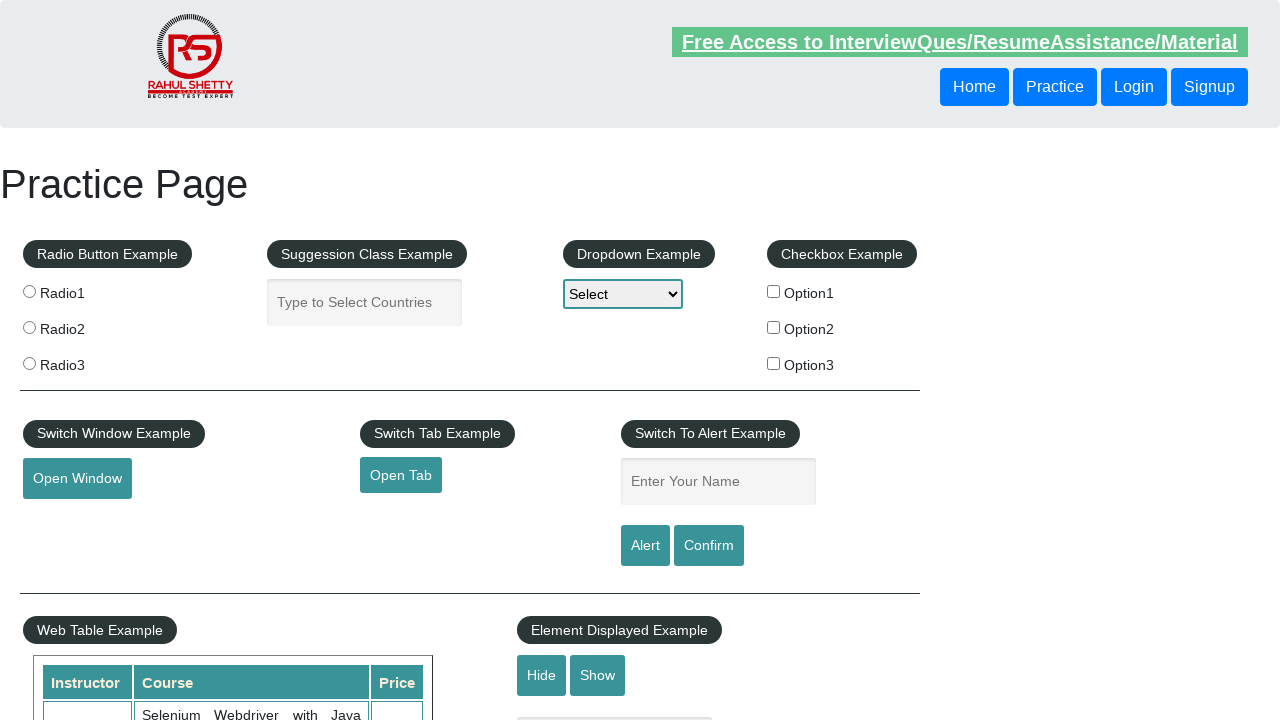

Waited for show-textbox element to load
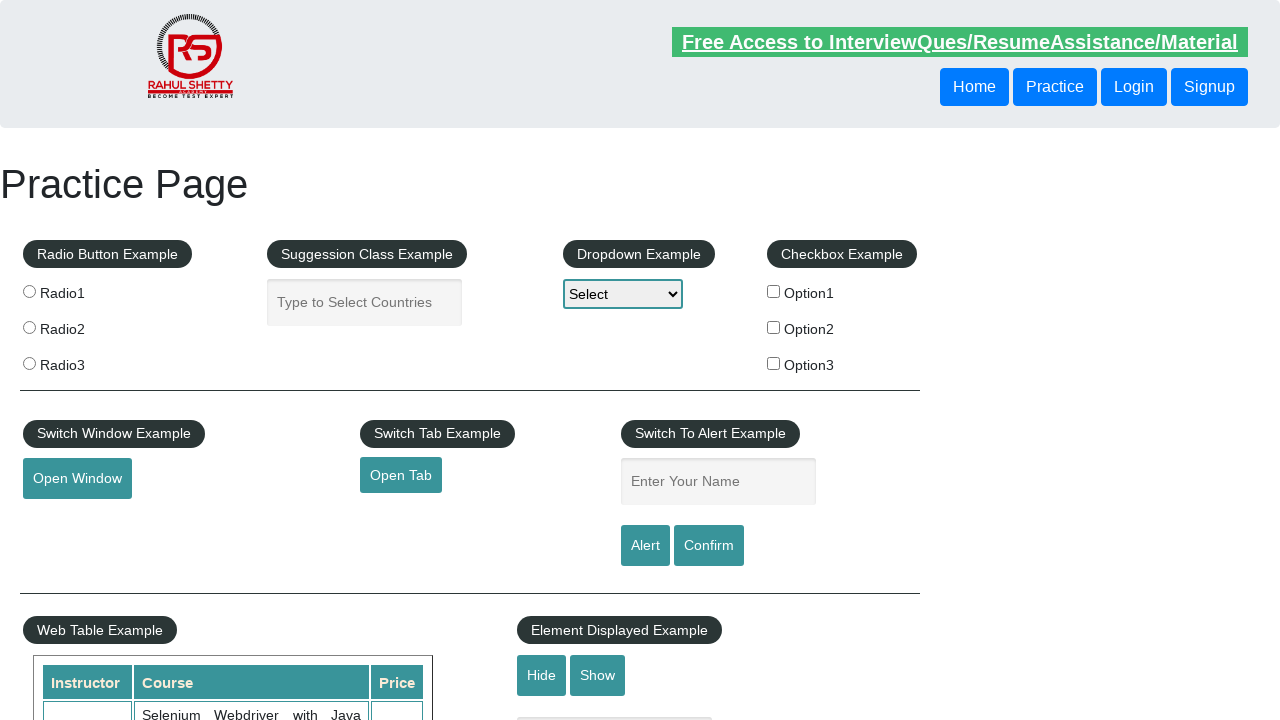

Located the displayed-text textbox element
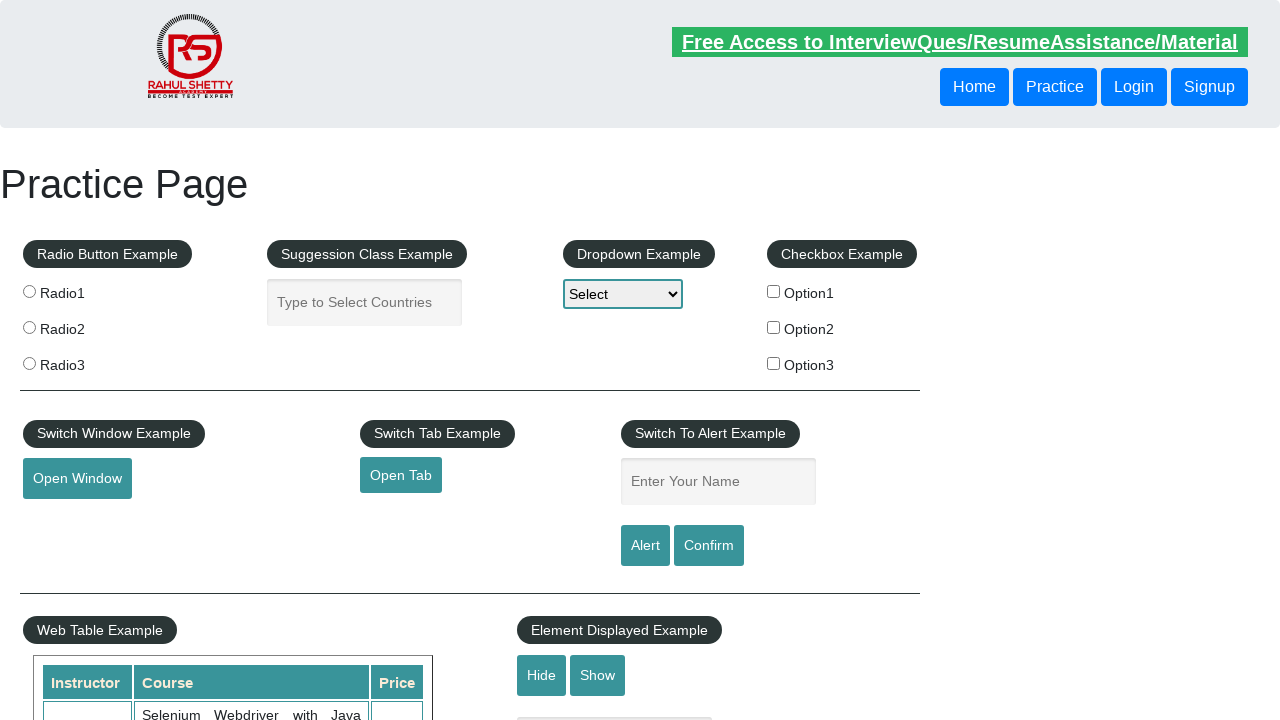

Textbox is visible; filled it with text 'velocity' on #displayed-text
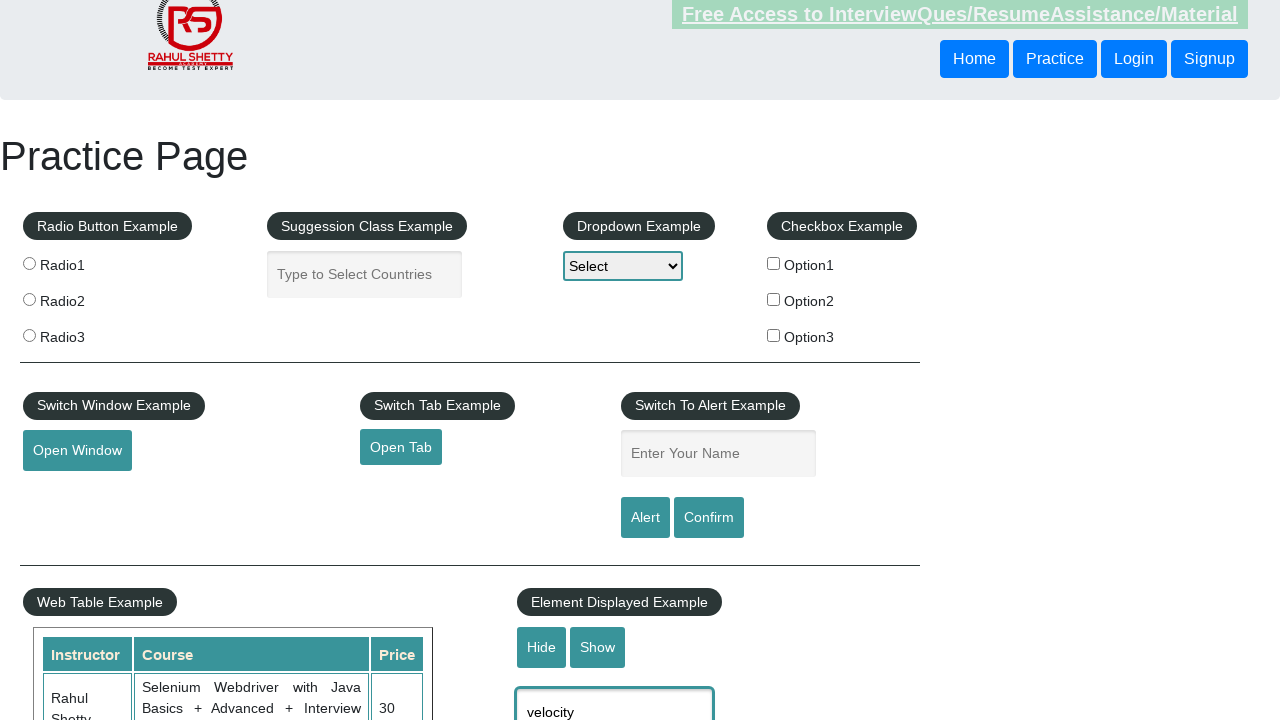

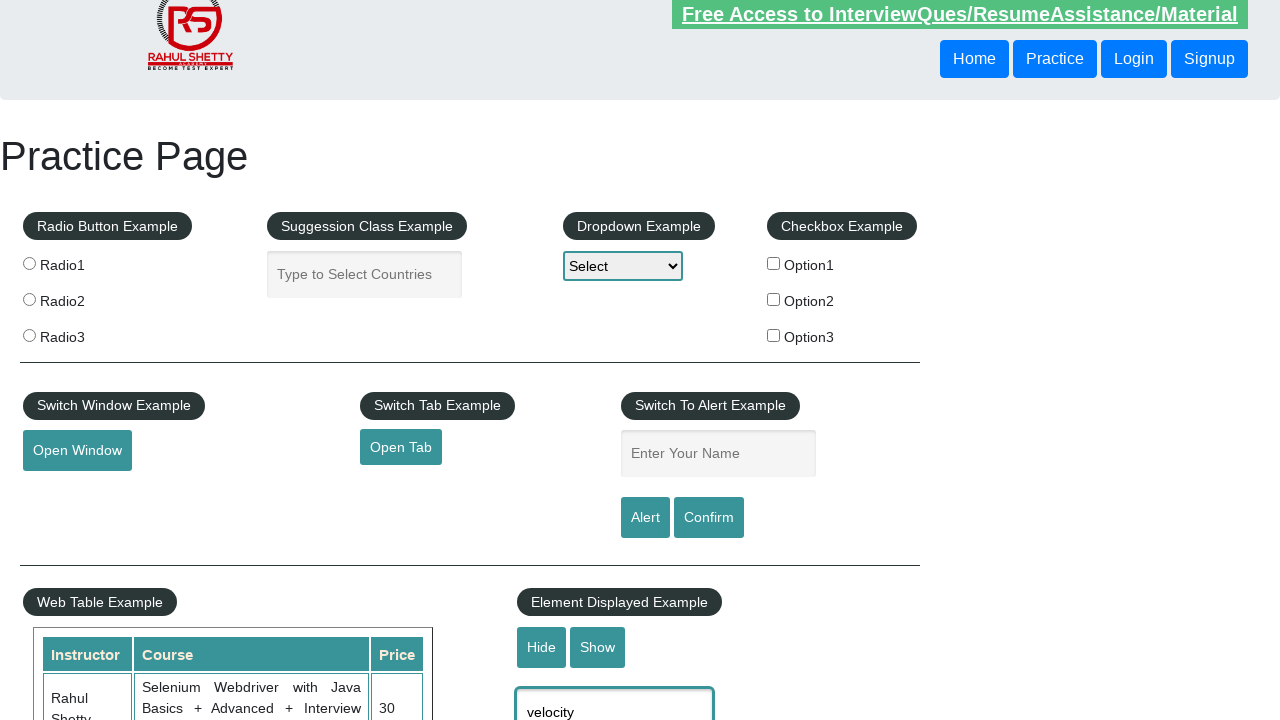